Tests tennis rating page functionality by verifying menu elements, checking table headers, using season selector, and counting player entries

Starting URL: https://www.sport-express.ru/tennis/L/rates/atp/

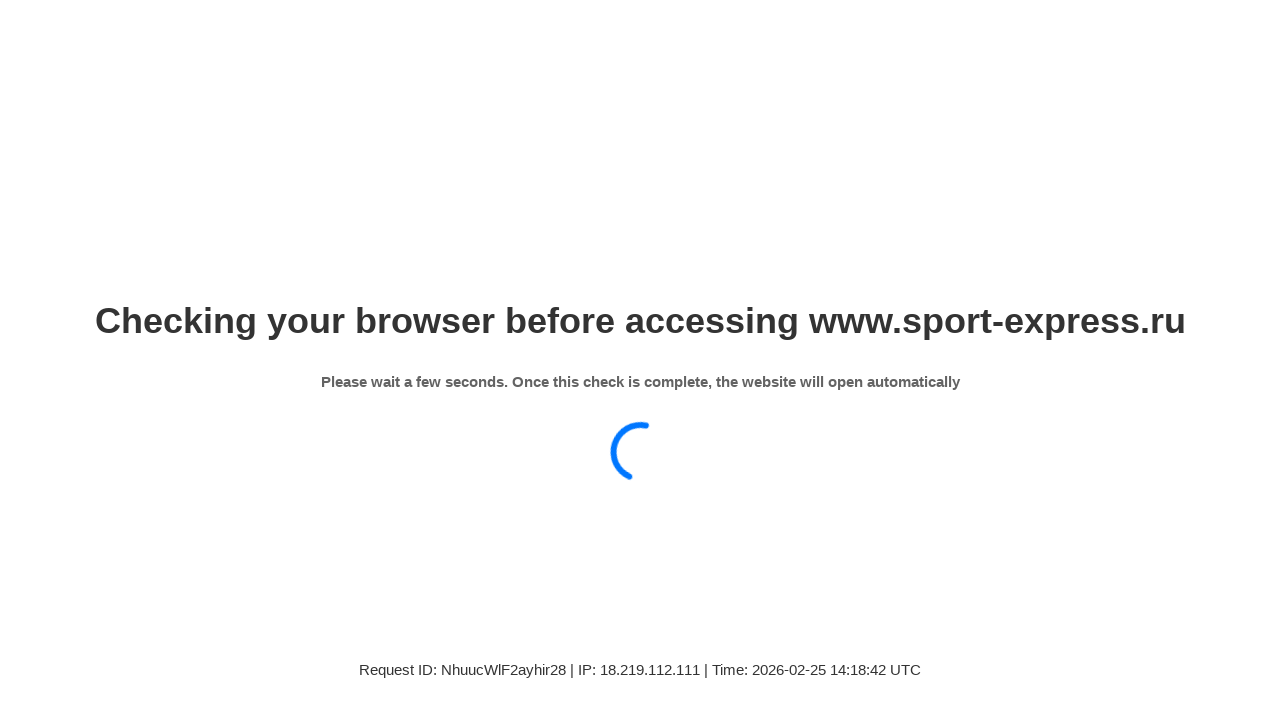

Waited for menu breadcrumb to become visible
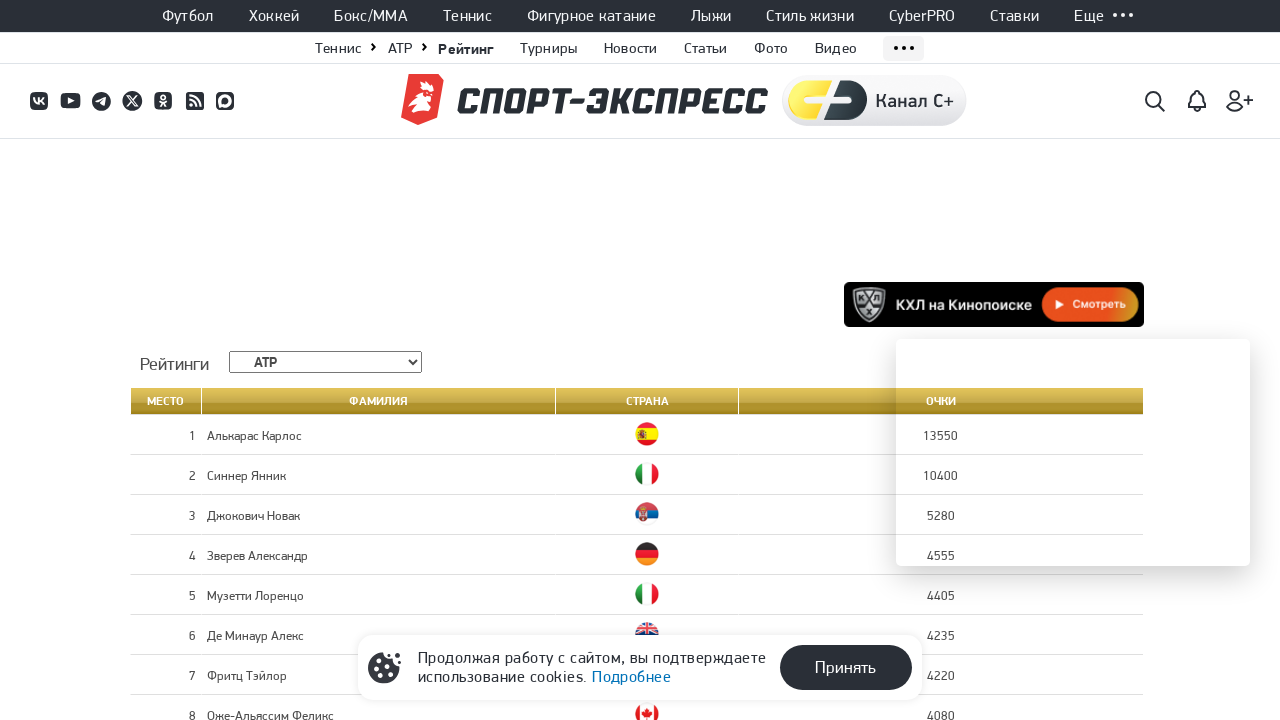

Advertisement element not found (optional element)
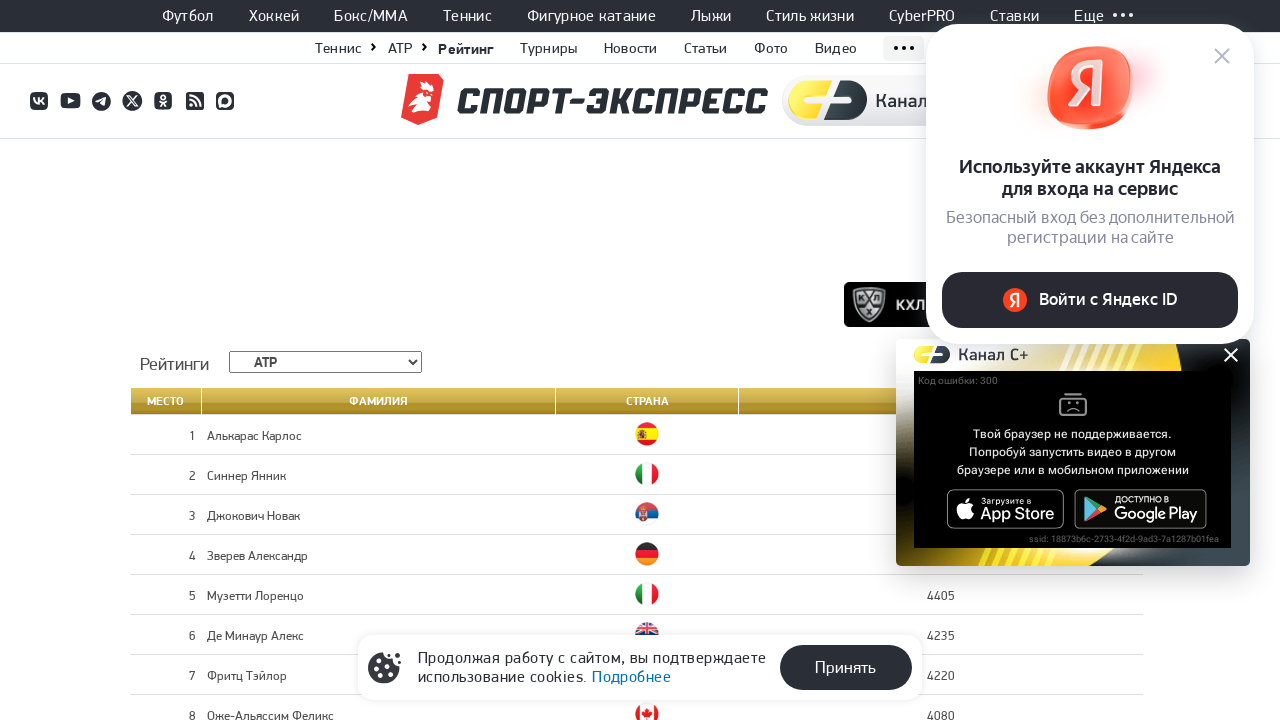

Table header 'ФАМИЛИЯ' (Last Name) is present
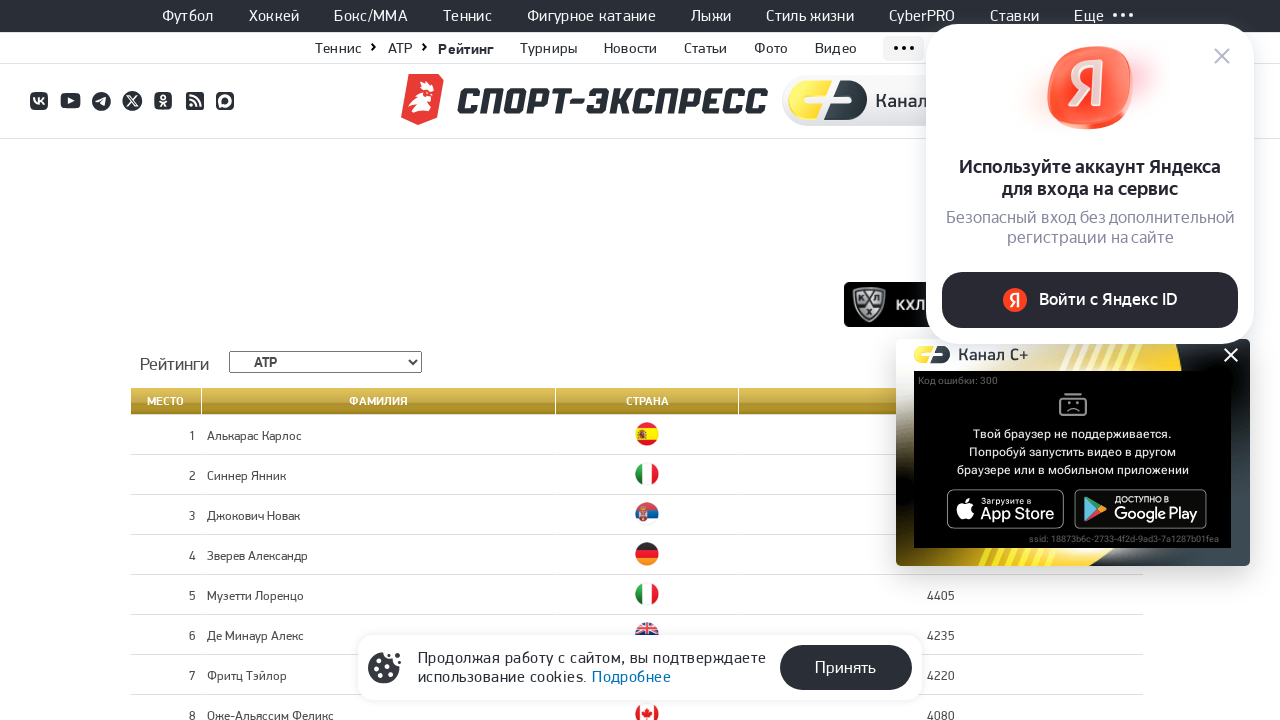

Table header 'МЕСТО' (Place) is present
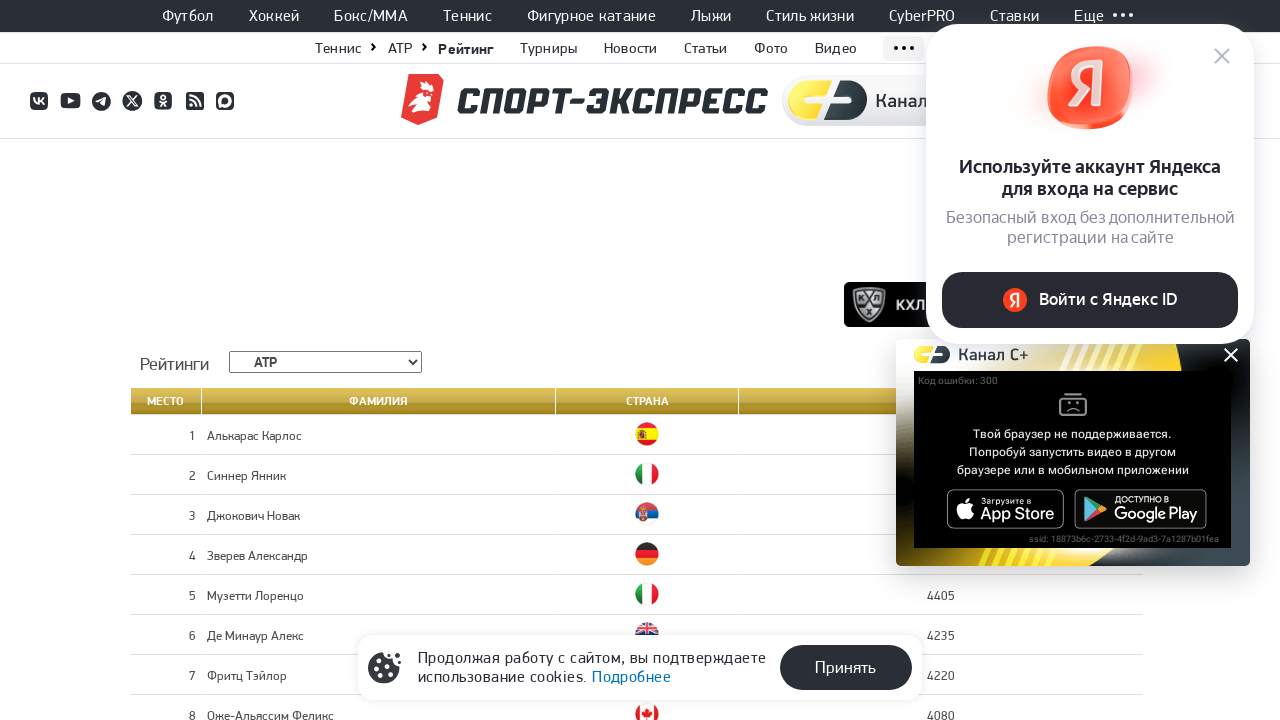

Table header 'СТРАНА' (Country) is present
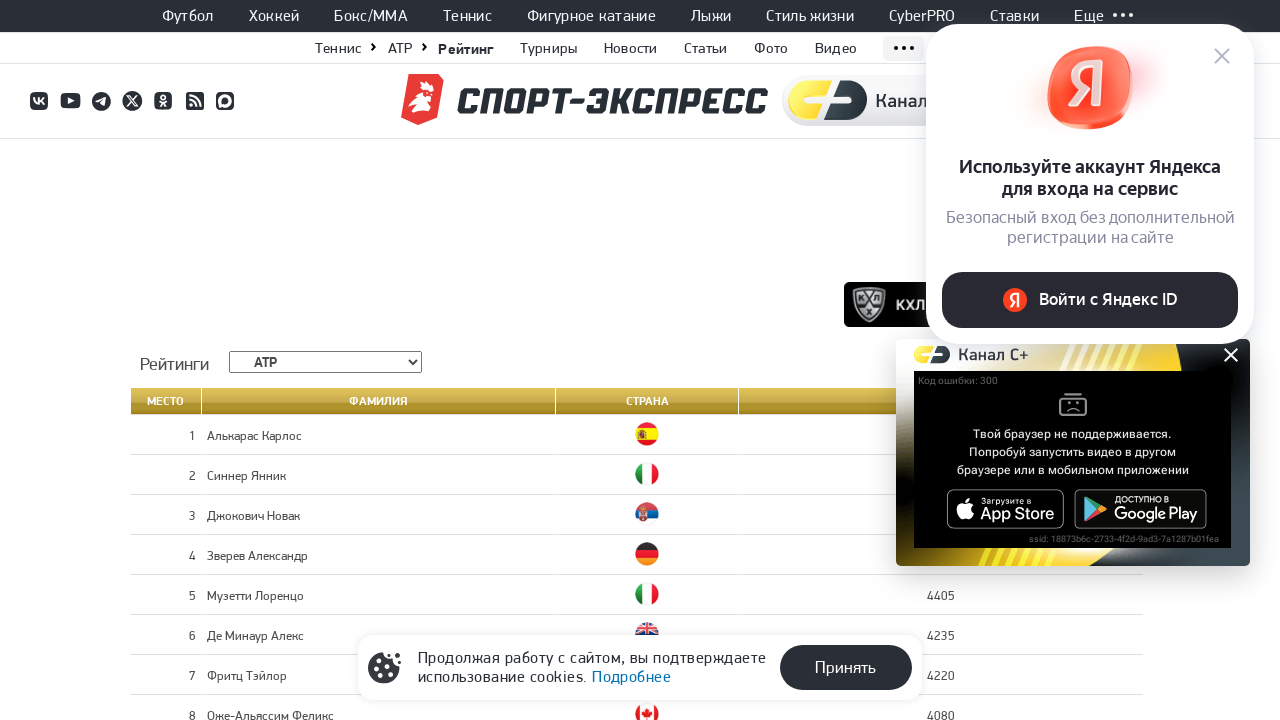

Table header 'ОЧКИ' (Points) is present
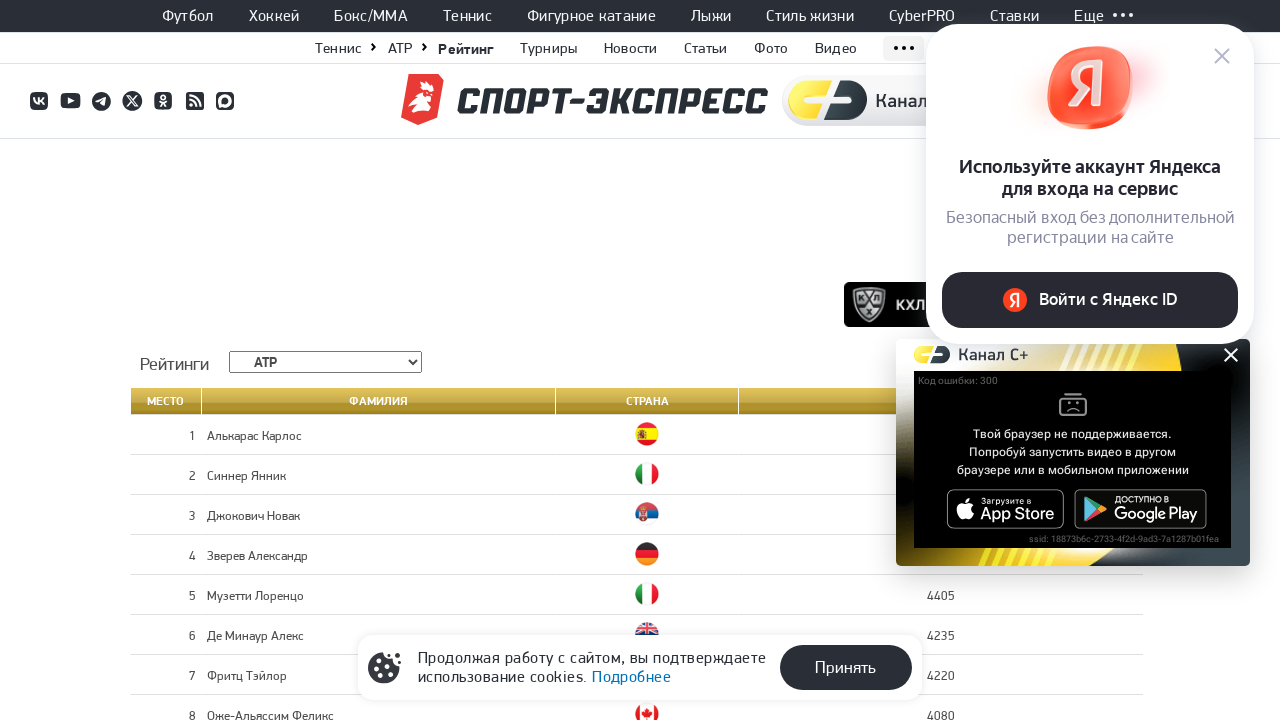

Verified table cell with value '15' is present
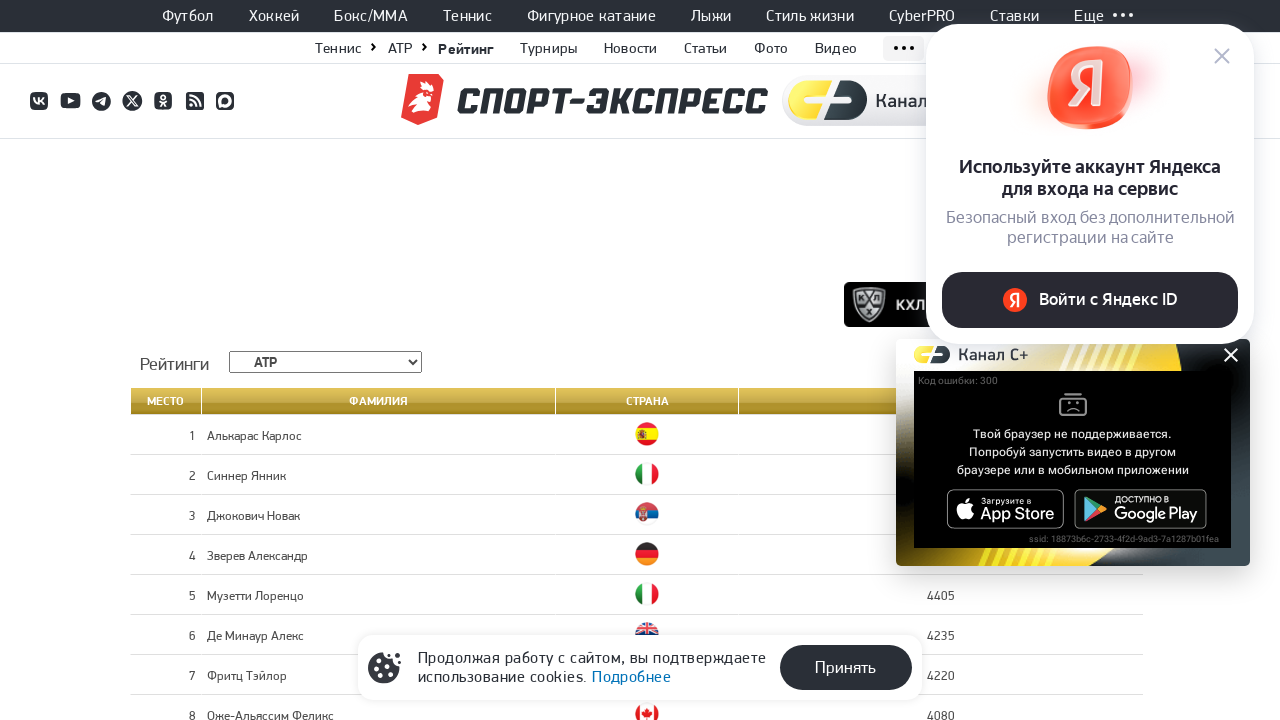

Season selector dropdown became visible
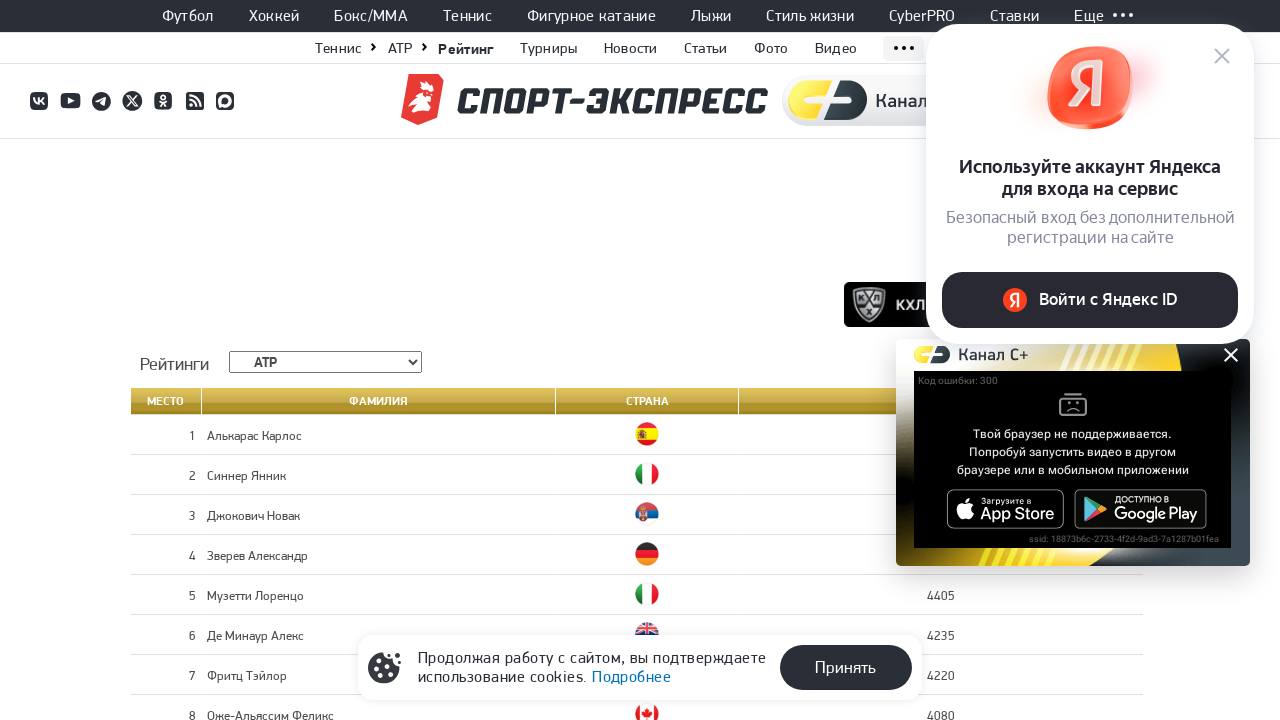

Selected WTA option (index 1) from season selector on //select[@id='champselect']
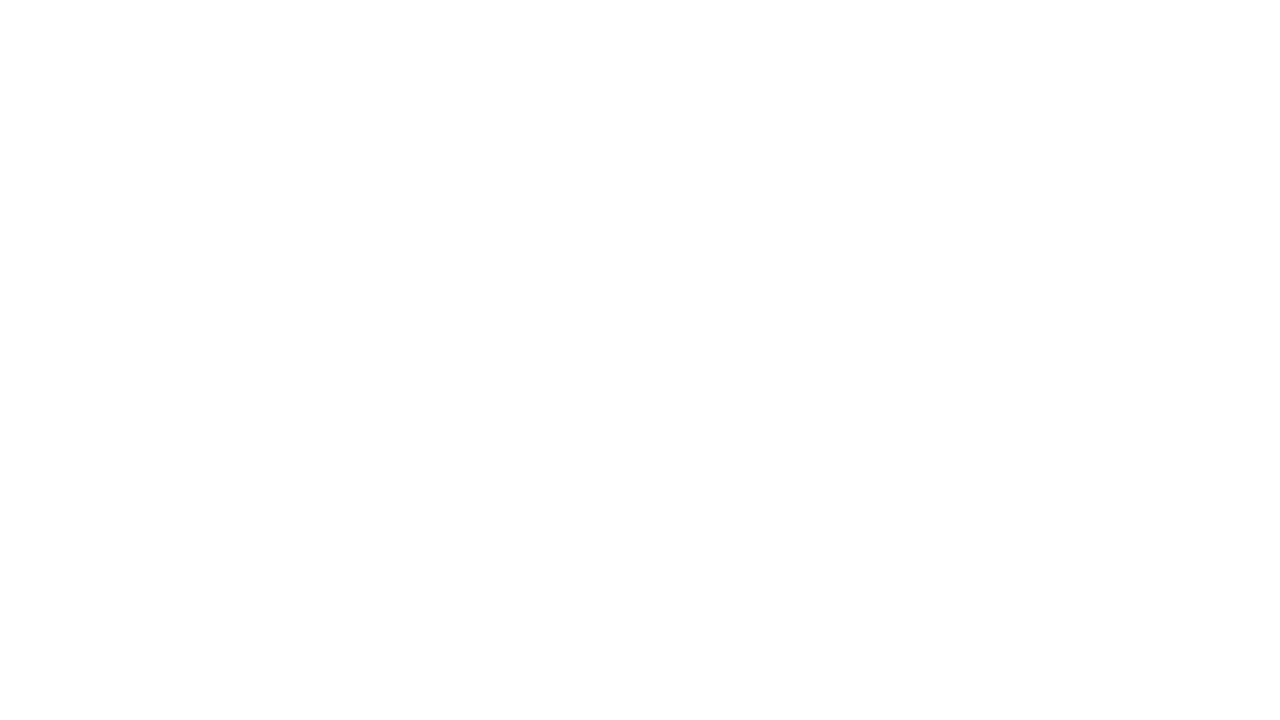

URL changed to WTA ratings page
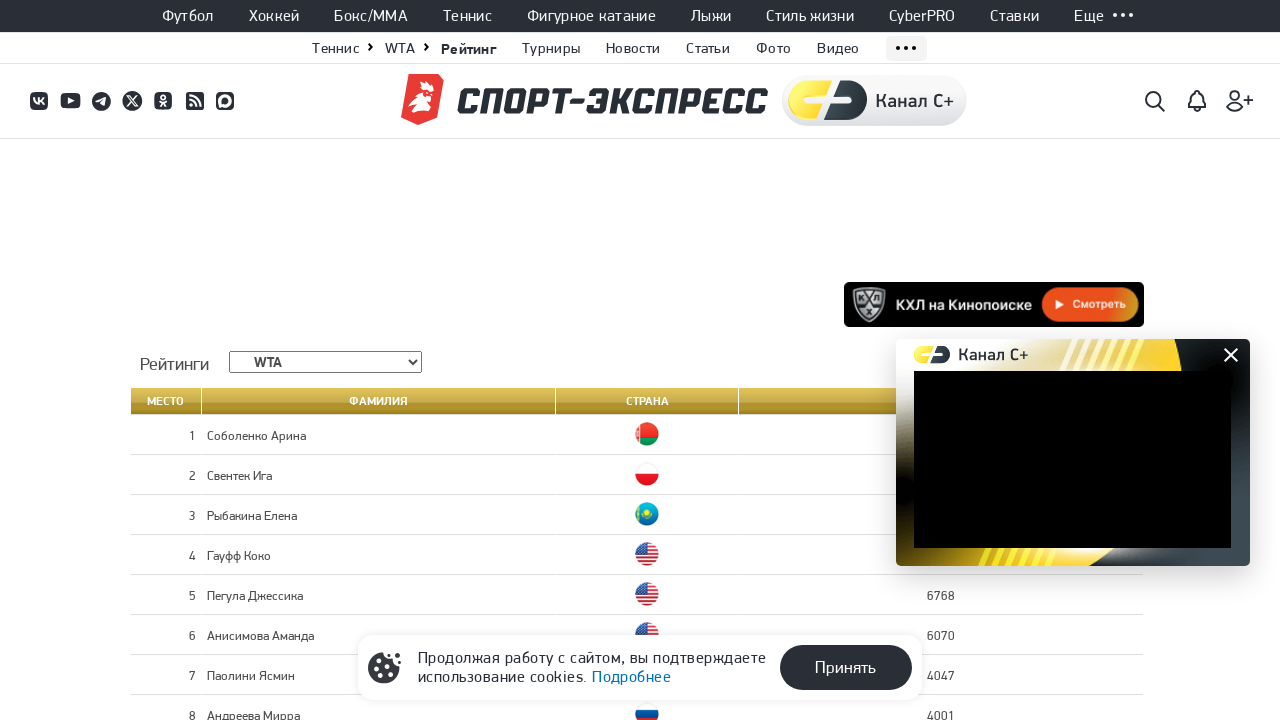

Retrieved list of 63 player entries from WTA table
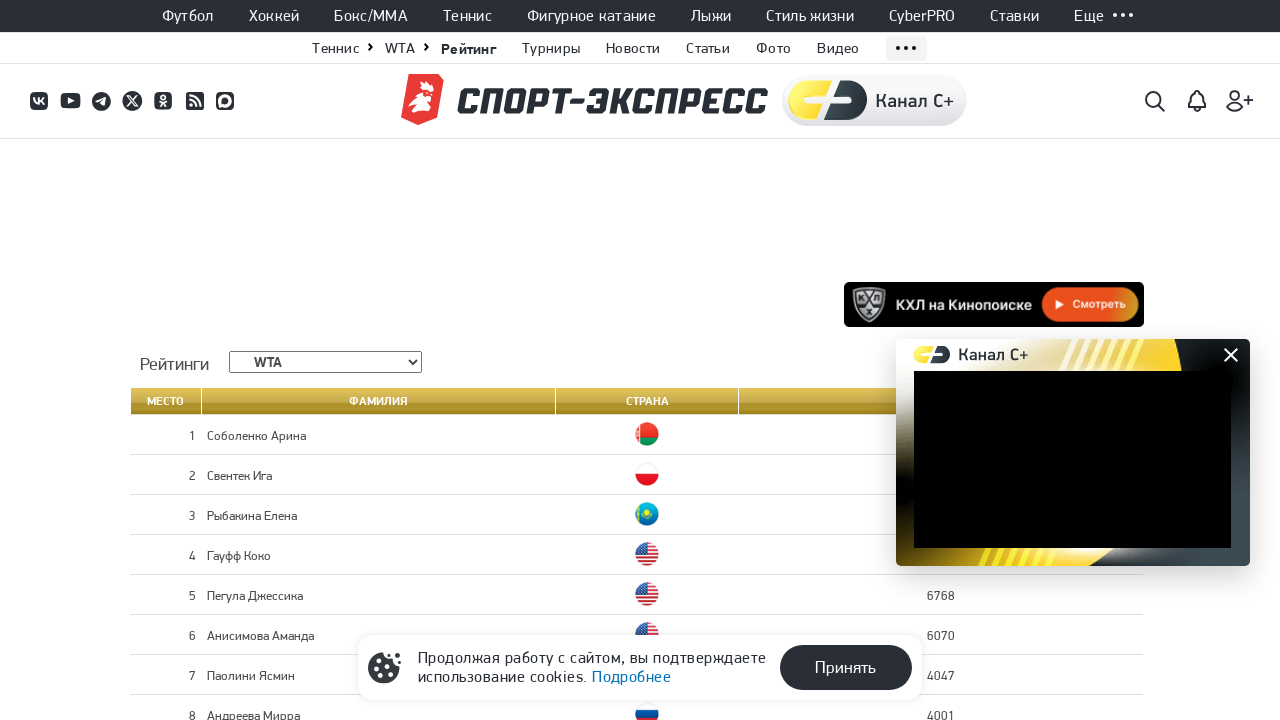

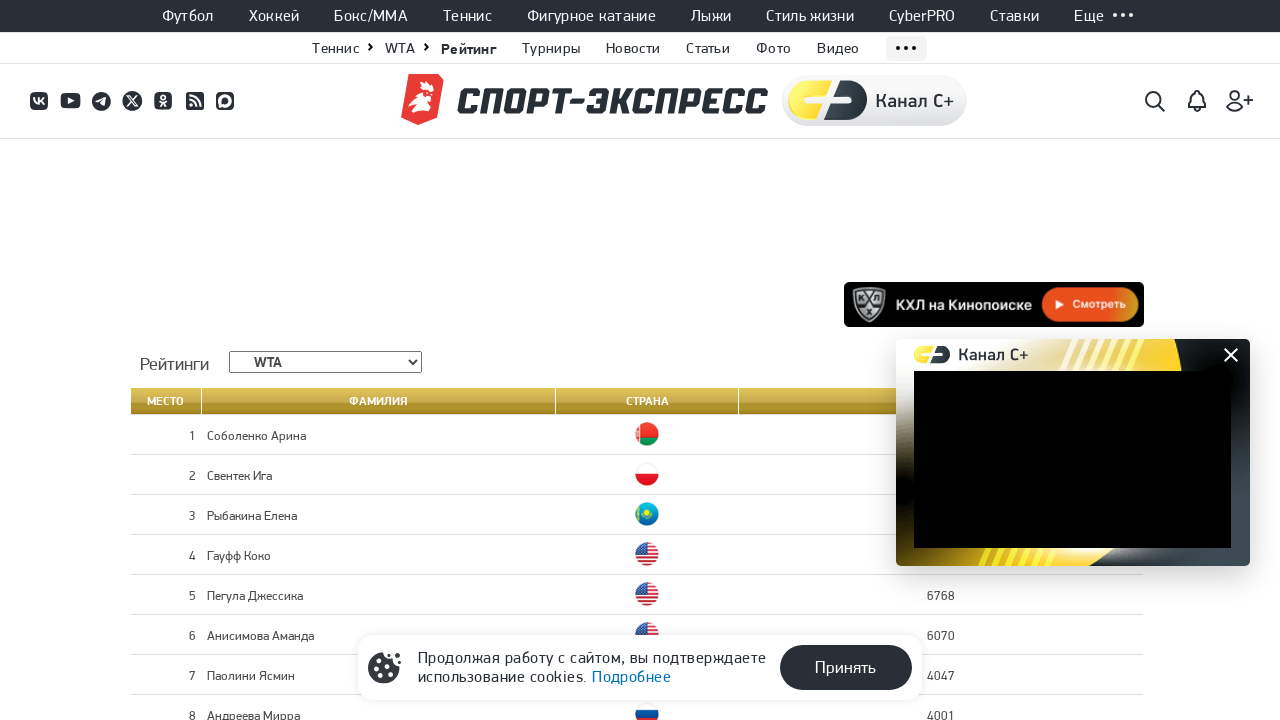